Tests price range slider functionality by dragging both minimum and maximum slider handles to adjust the price range

Starting URL: https://www.jqueryscript.net/demo/Price-Range-Slider-jQuery-UI/

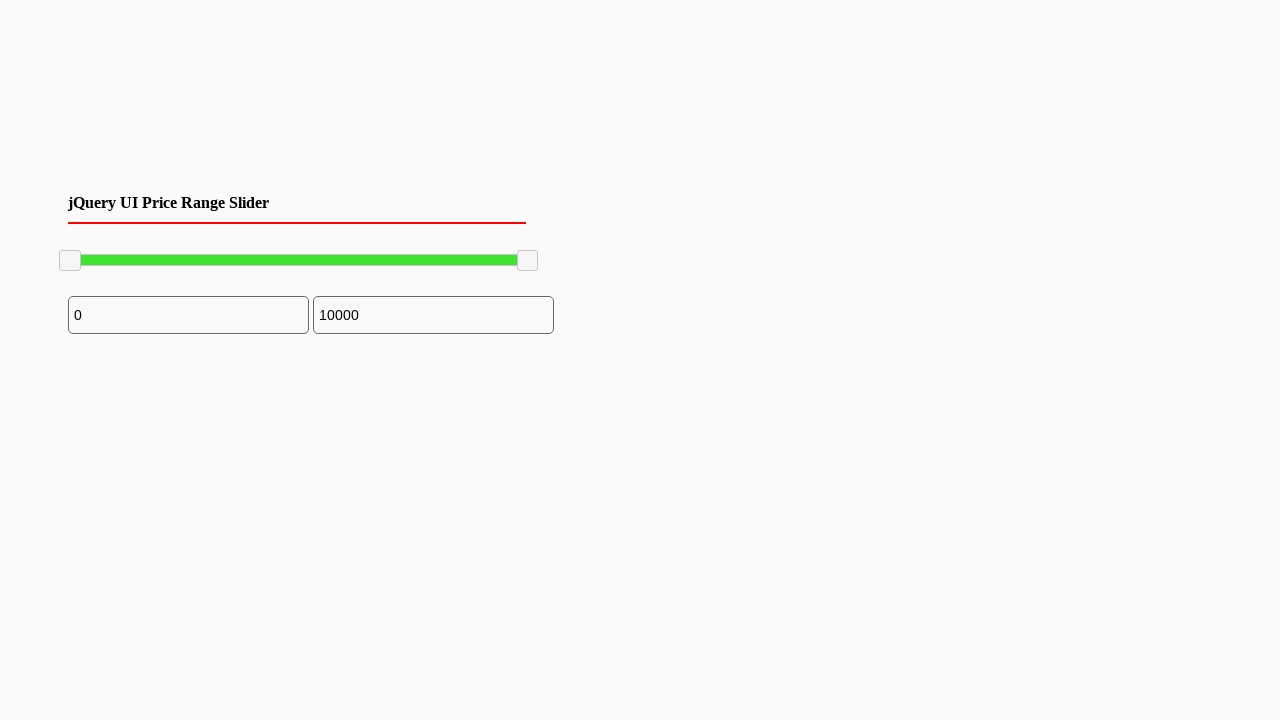

Located the minimum slider handle
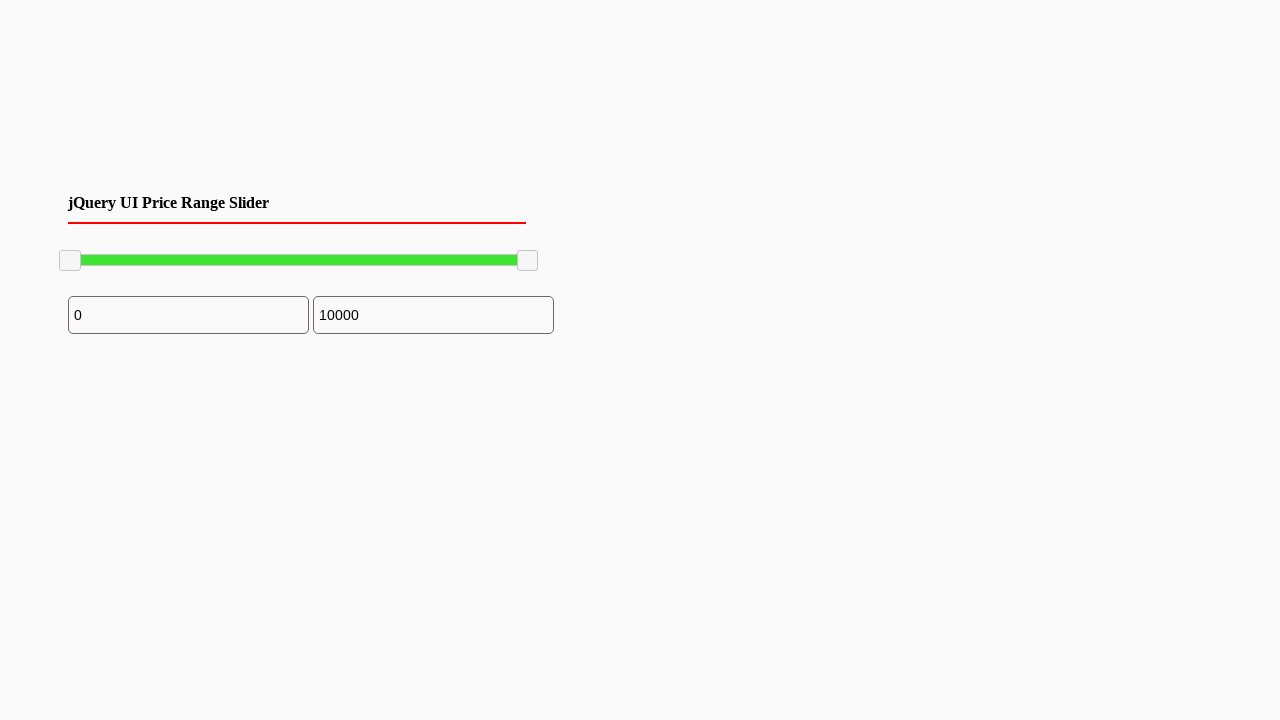

Retrieved bounding box of minimum slider handle
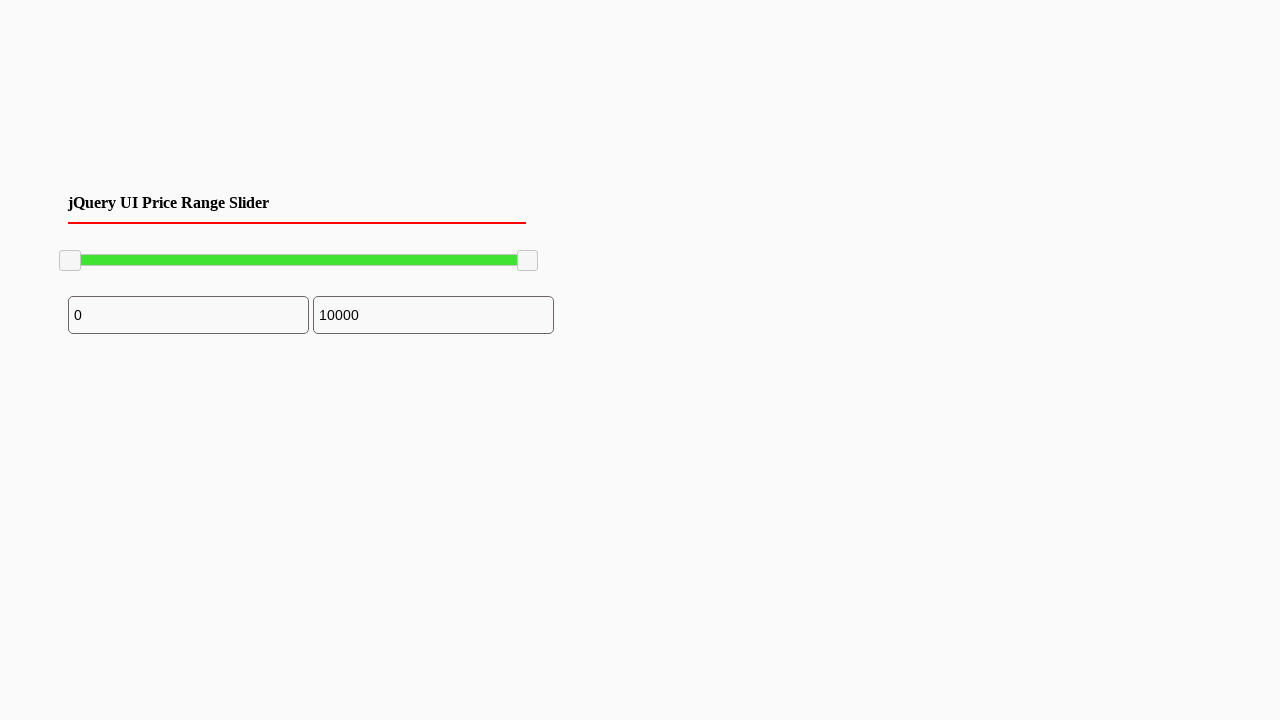

Moved mouse to minimum slider handle center at (70, 261)
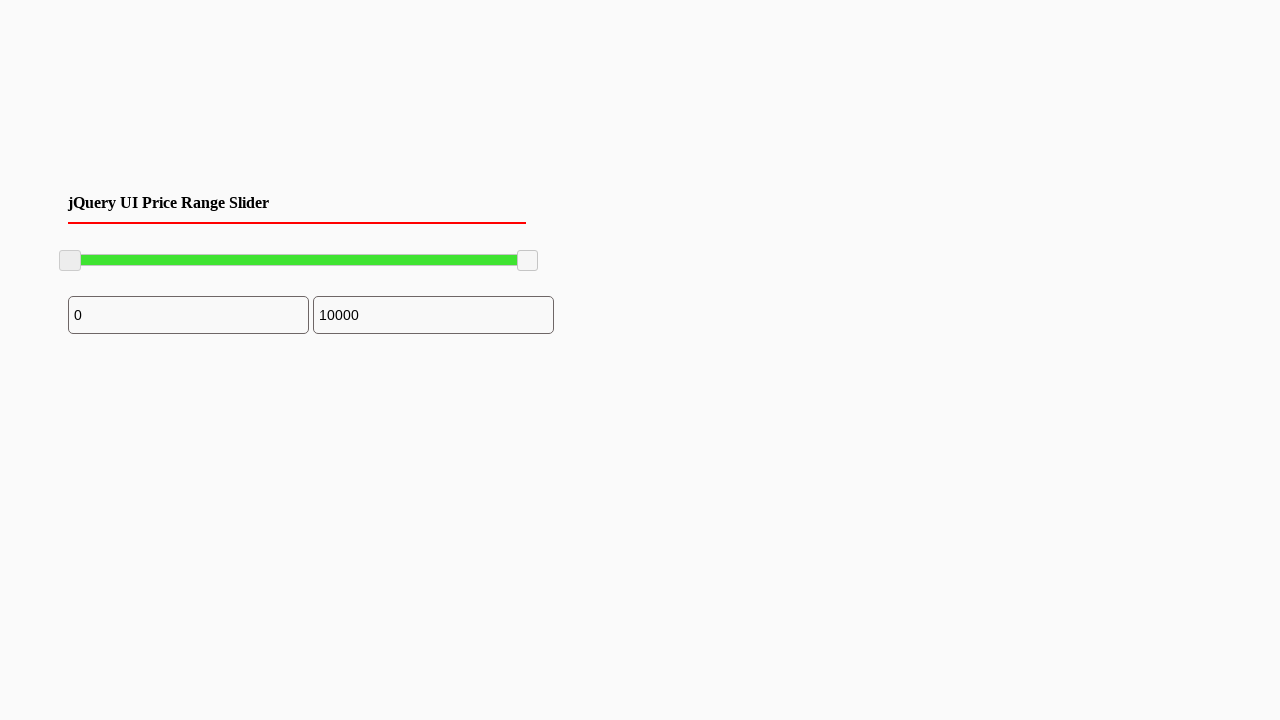

Pressed down mouse button on minimum slider at (70, 261)
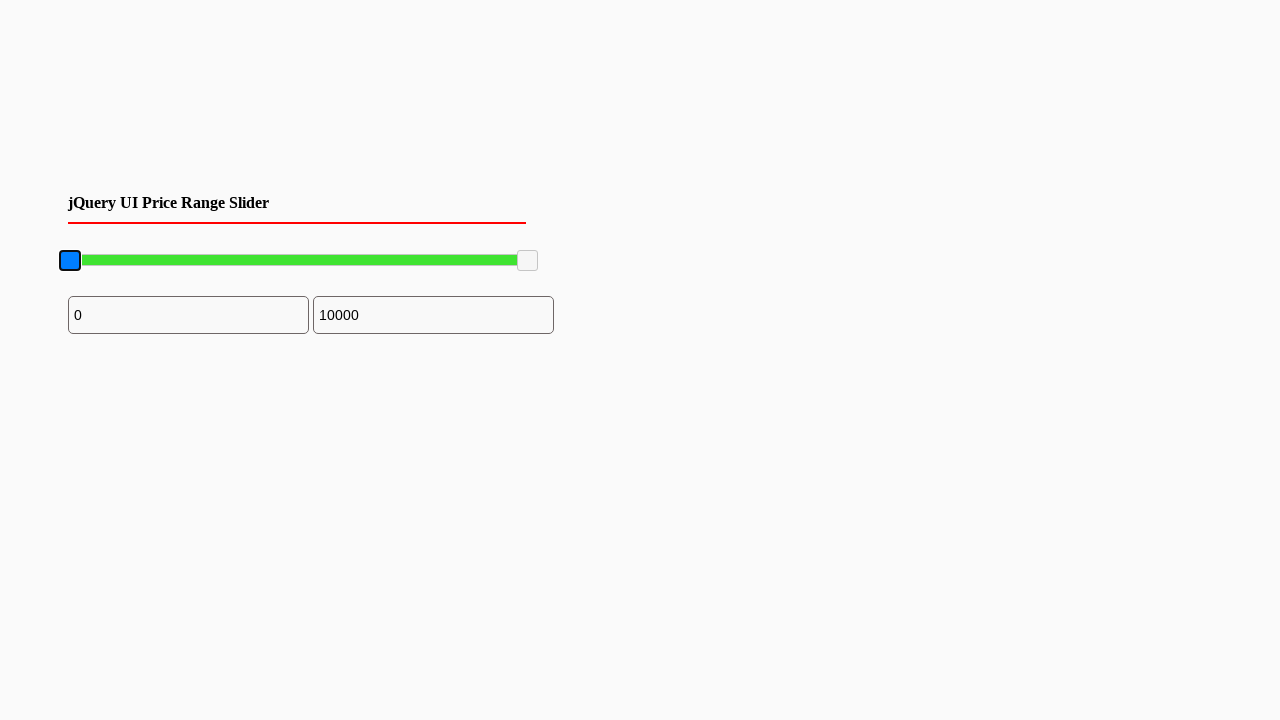

Dragged minimum slider 100 pixels to the right at (170, 261)
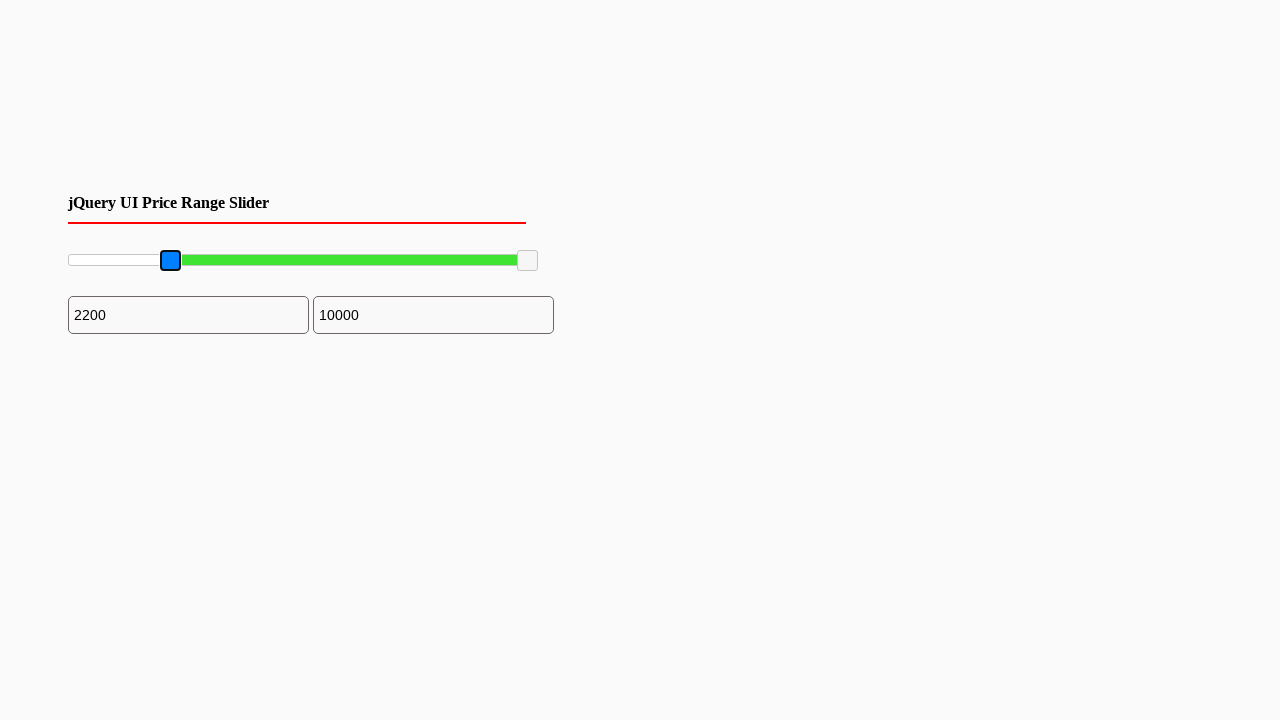

Released mouse button on minimum slider at (170, 261)
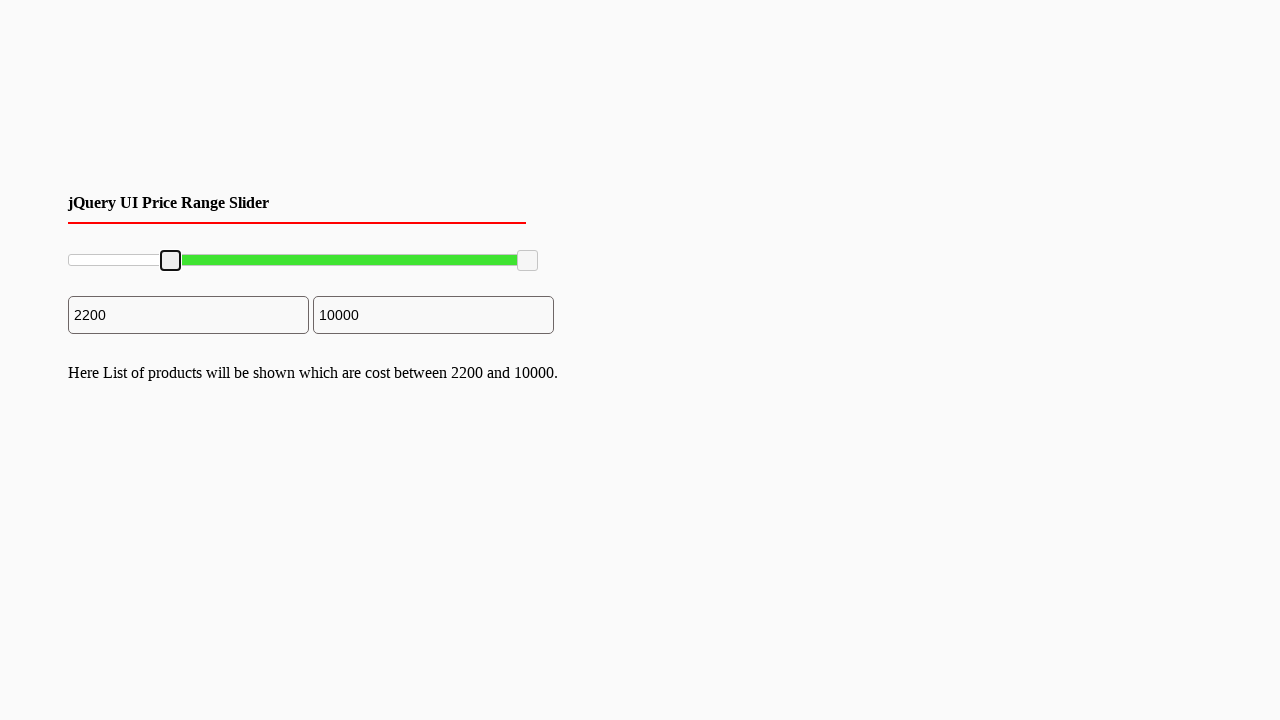

Located the maximum slider handle
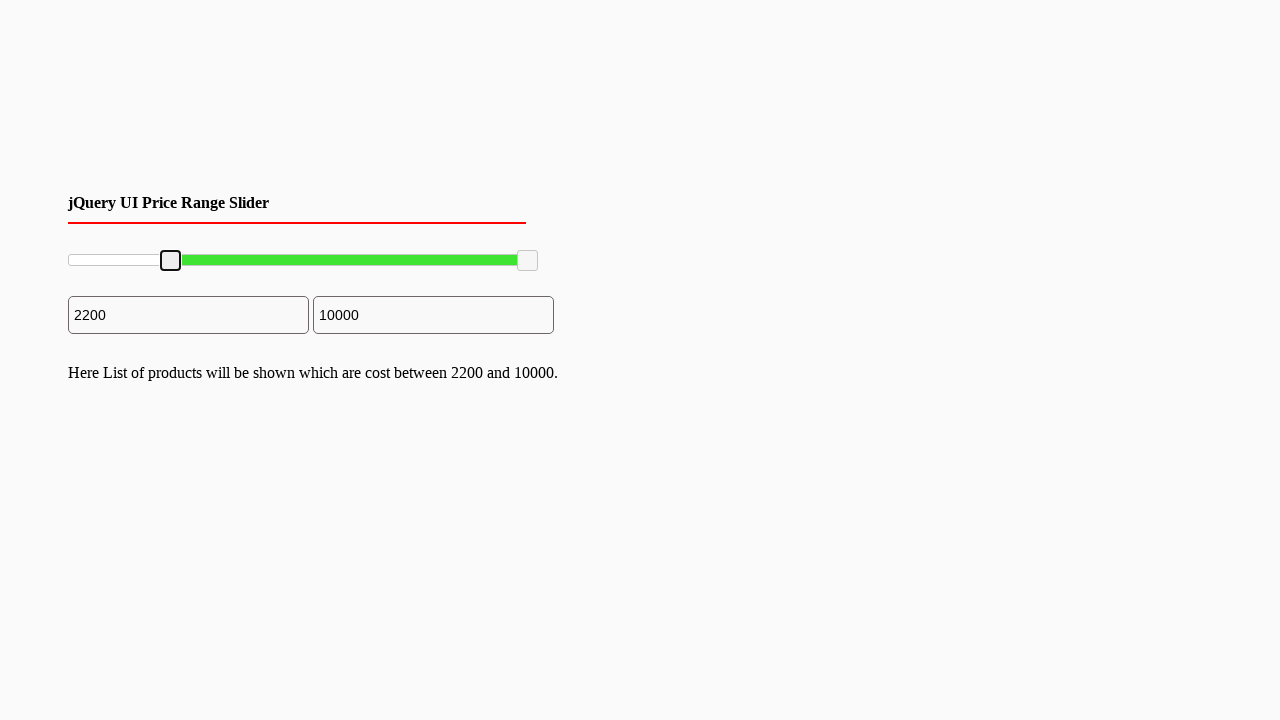

Retrieved bounding box of maximum slider handle
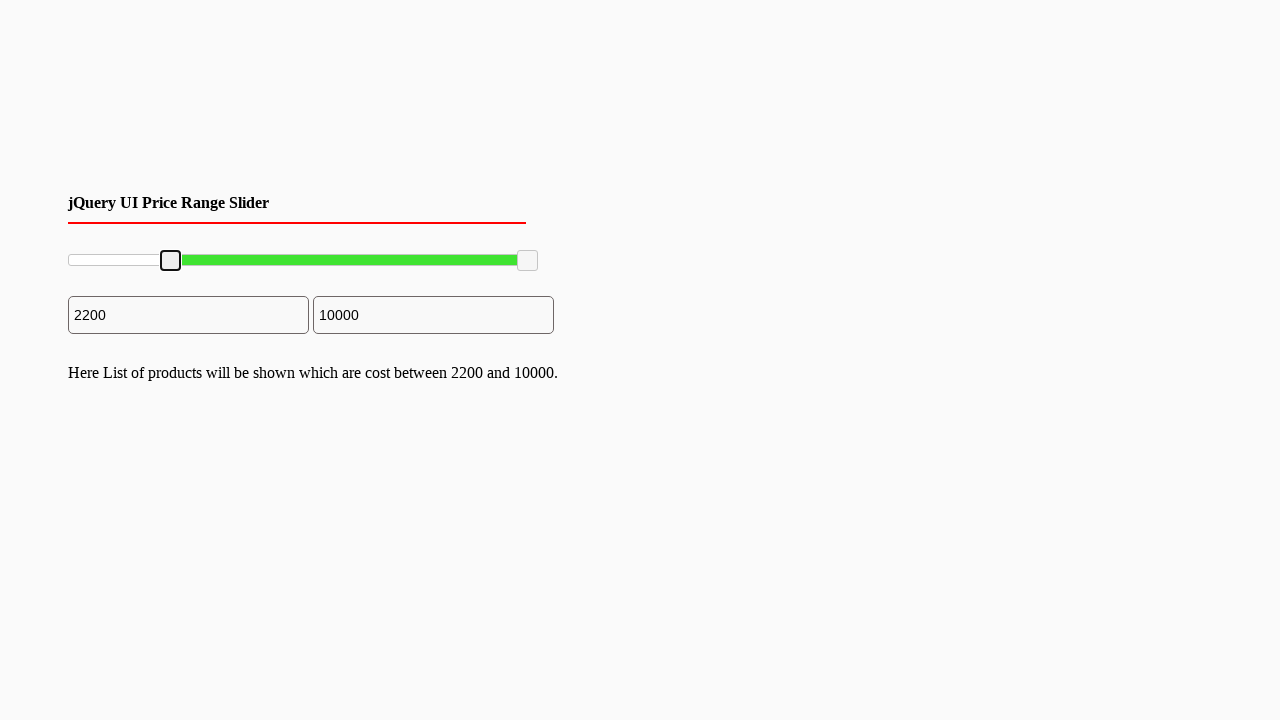

Moved mouse to maximum slider handle center at (528, 261)
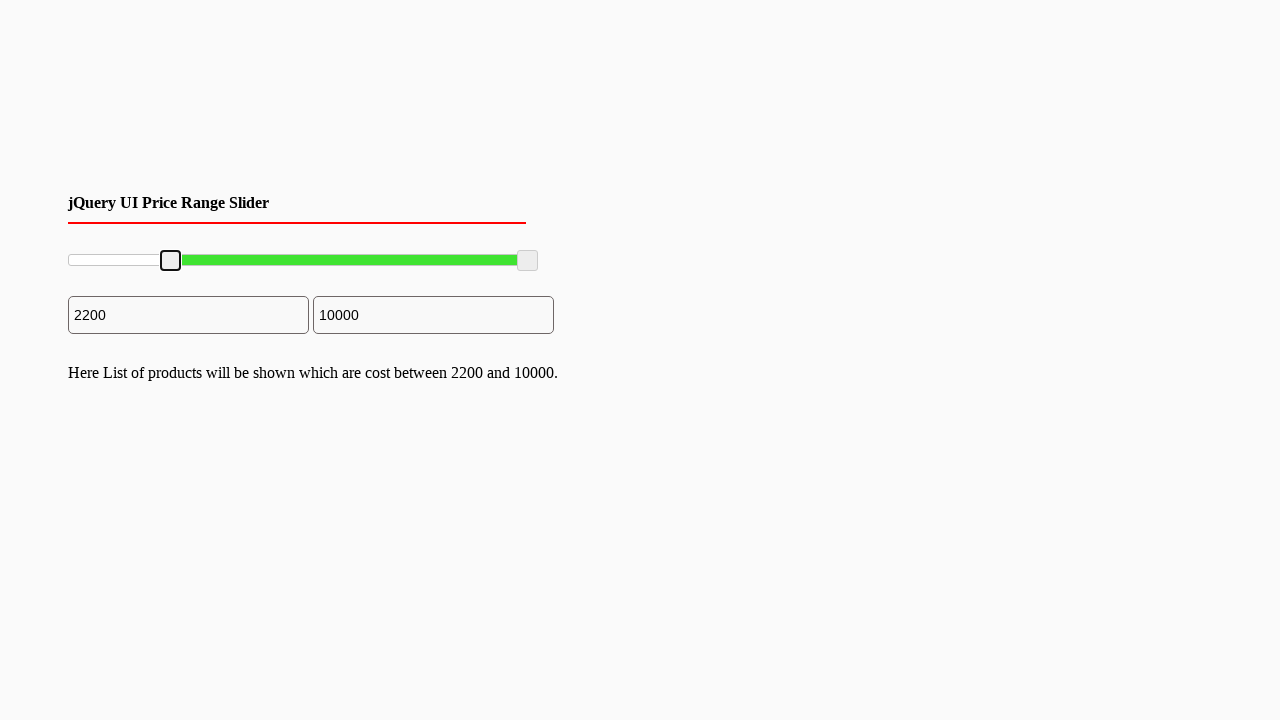

Pressed down mouse button on maximum slider at (528, 261)
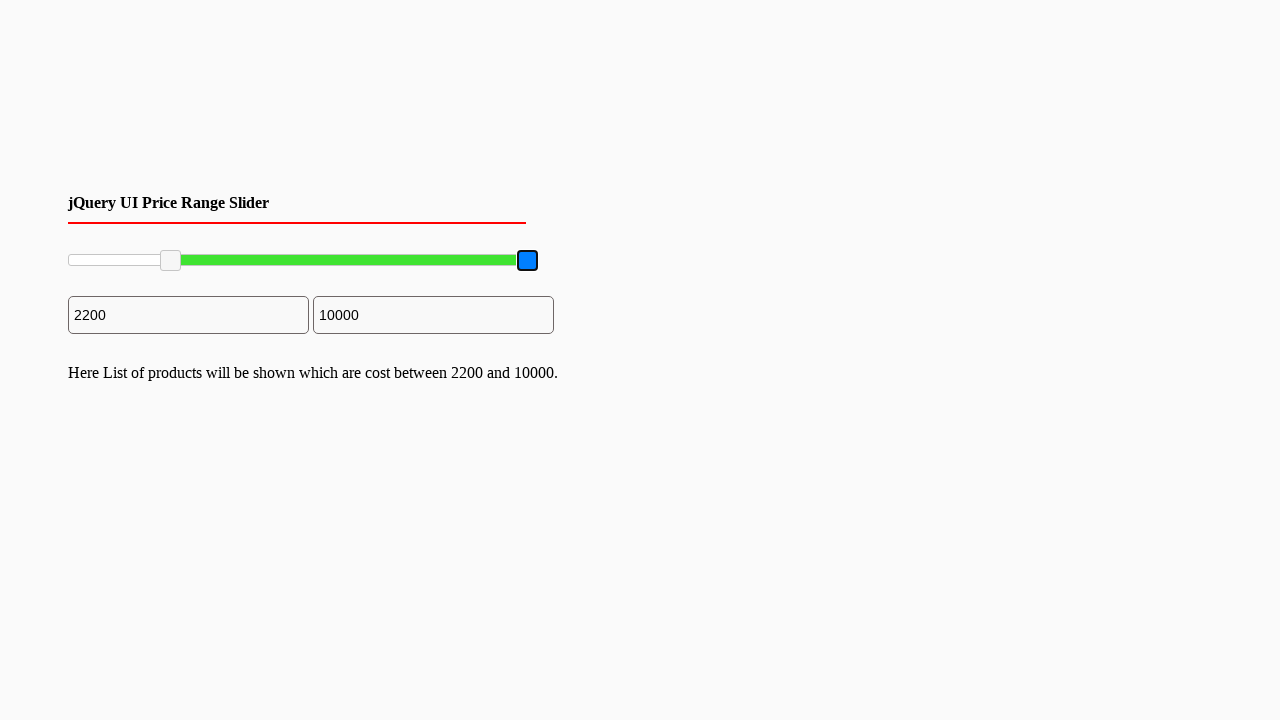

Dragged maximum slider 49 pixels to the left at (479, 261)
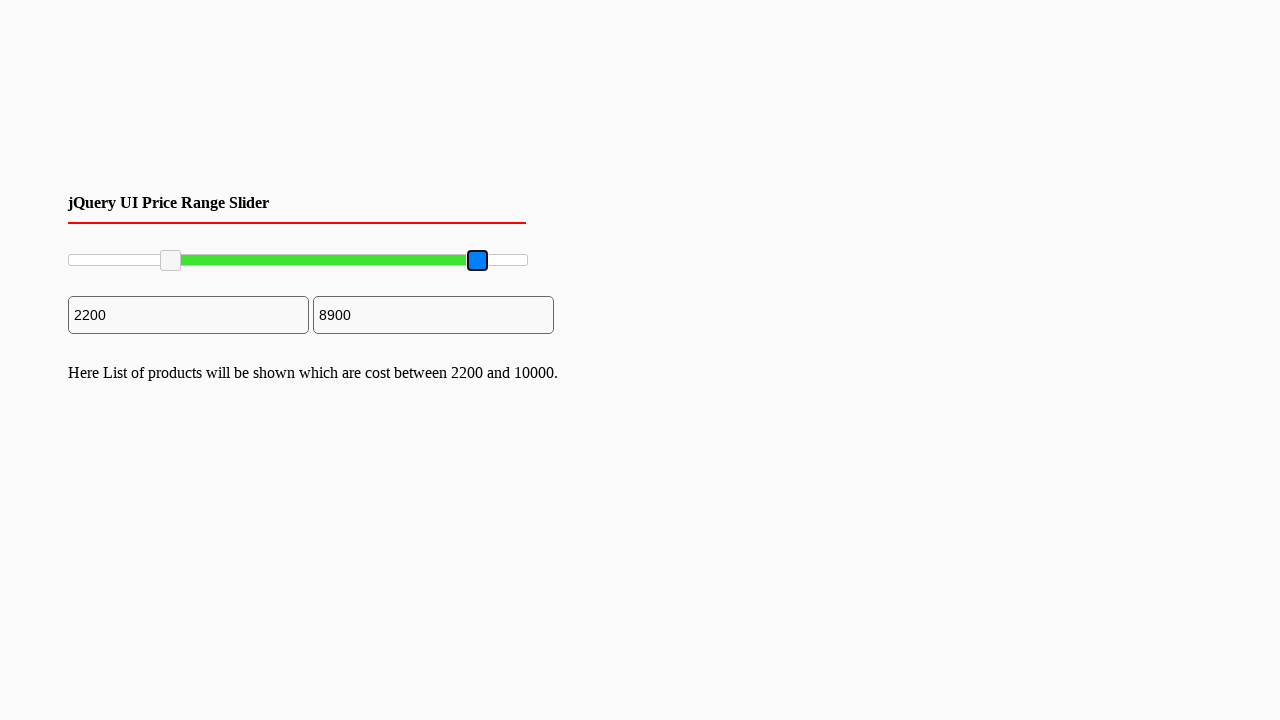

Released mouse button on maximum slider at (479, 261)
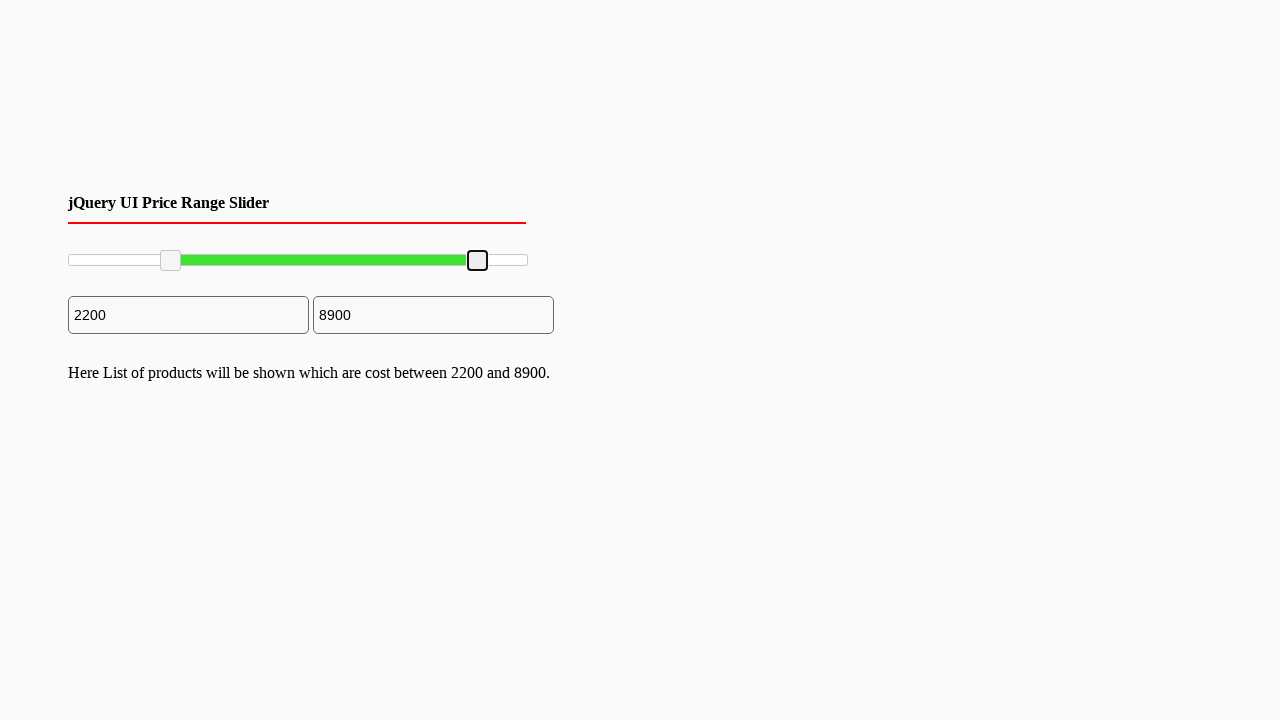

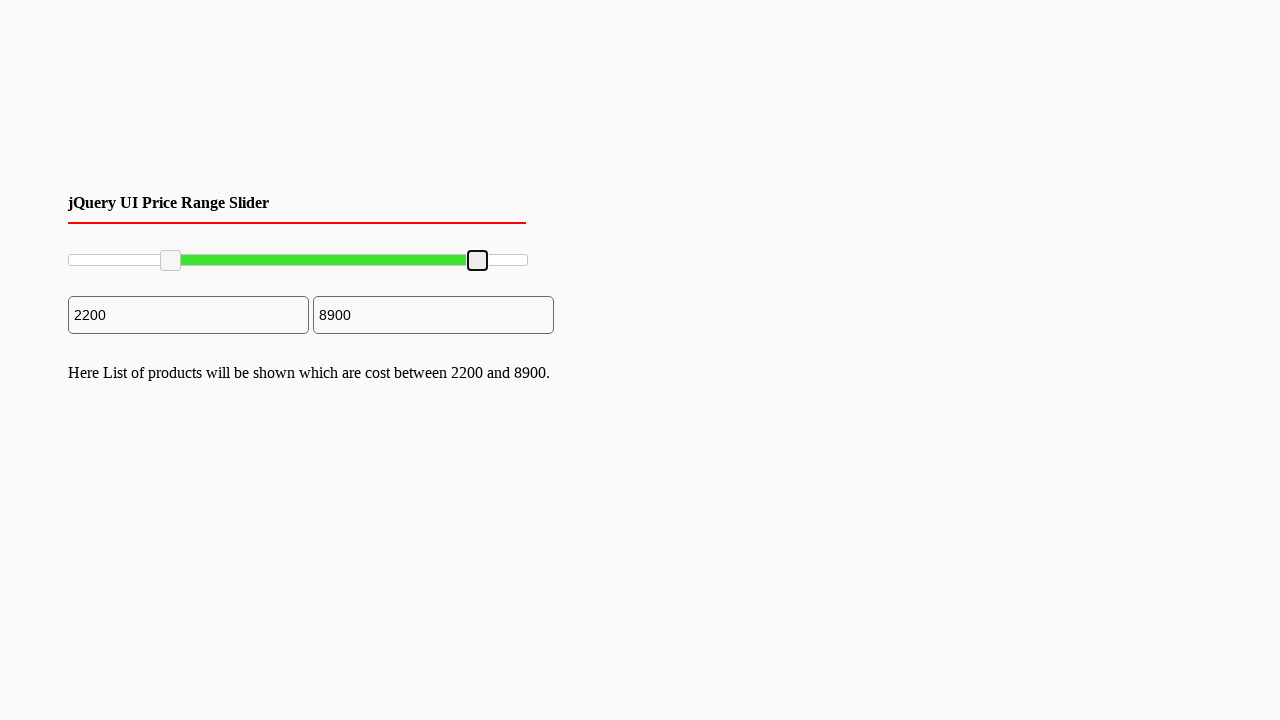